Basic sanity test that navigates to the Ampeg homepage and verifies the page loads correctly by maximizing the window and checking the URL.

Starting URL: https://ampeg.com/index.html

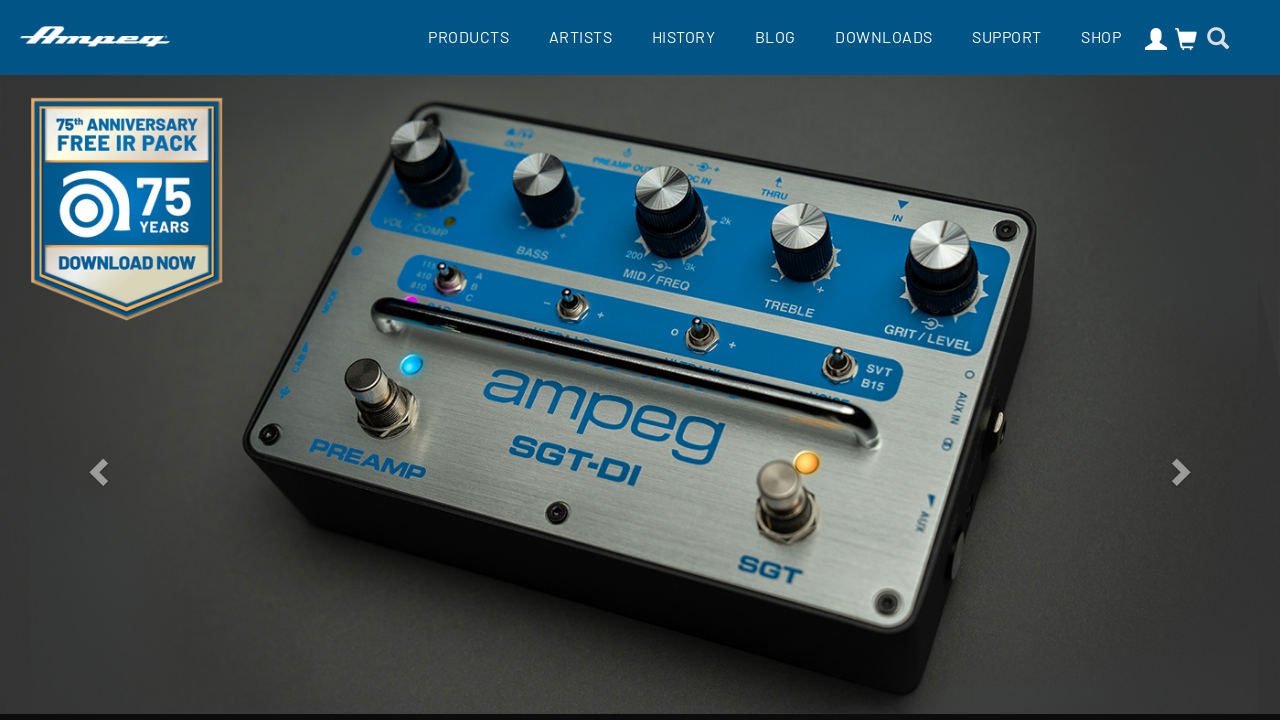

Set viewport size to 1920x1080 to maximize the browser window
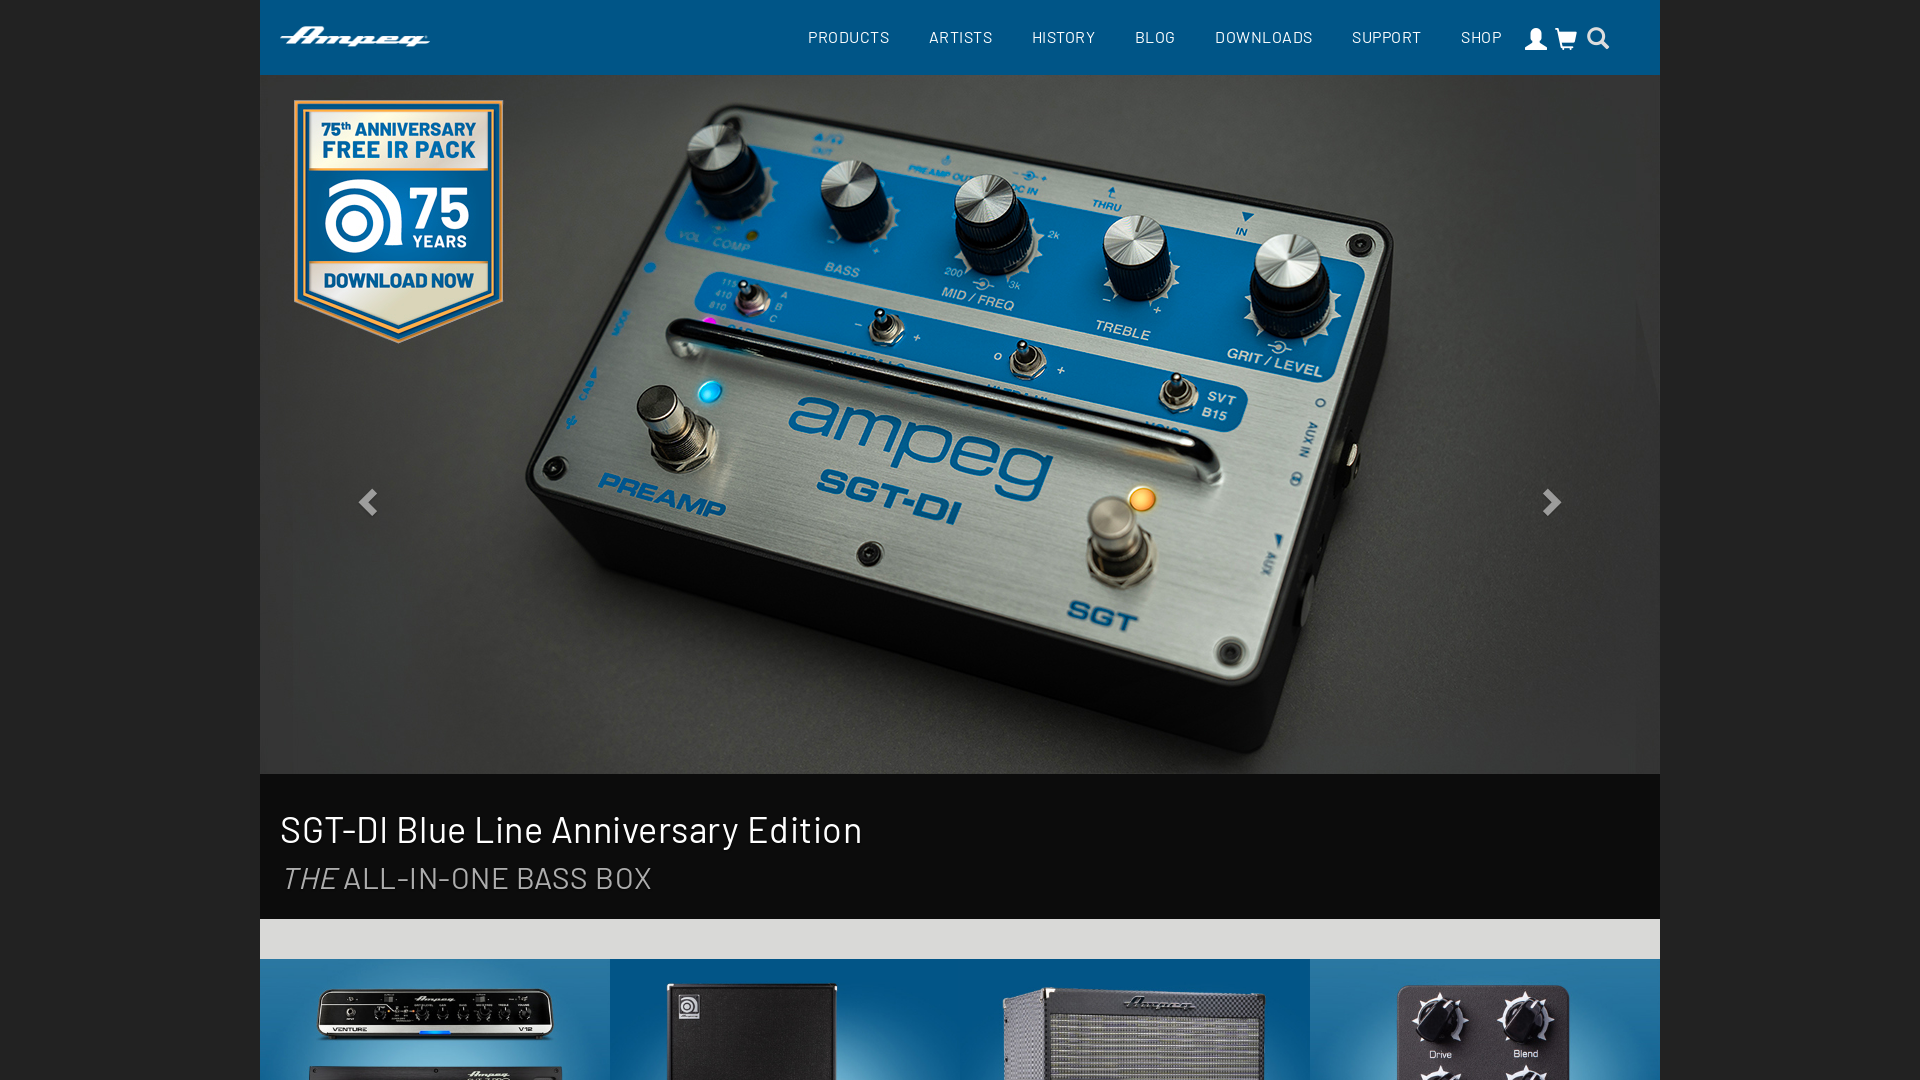

Verified that the page URL is https://ampeg.com/index.html
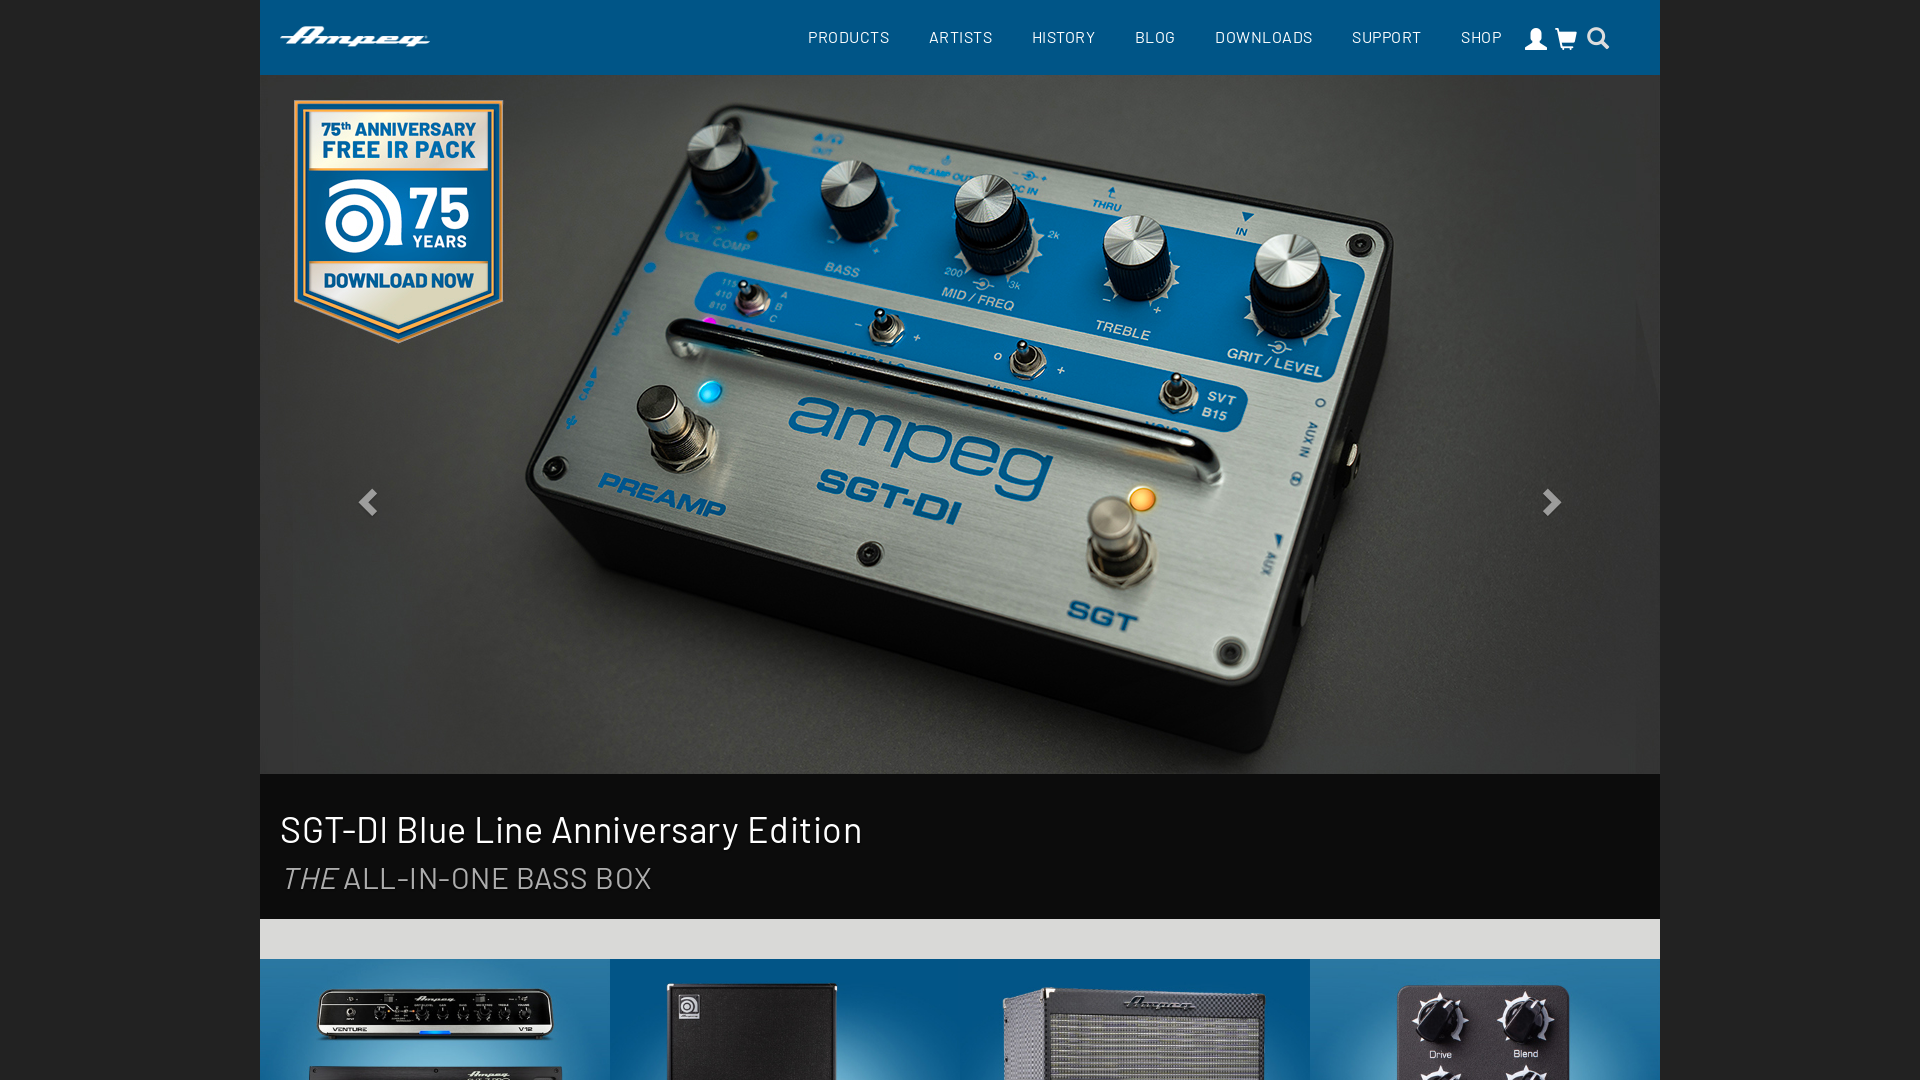

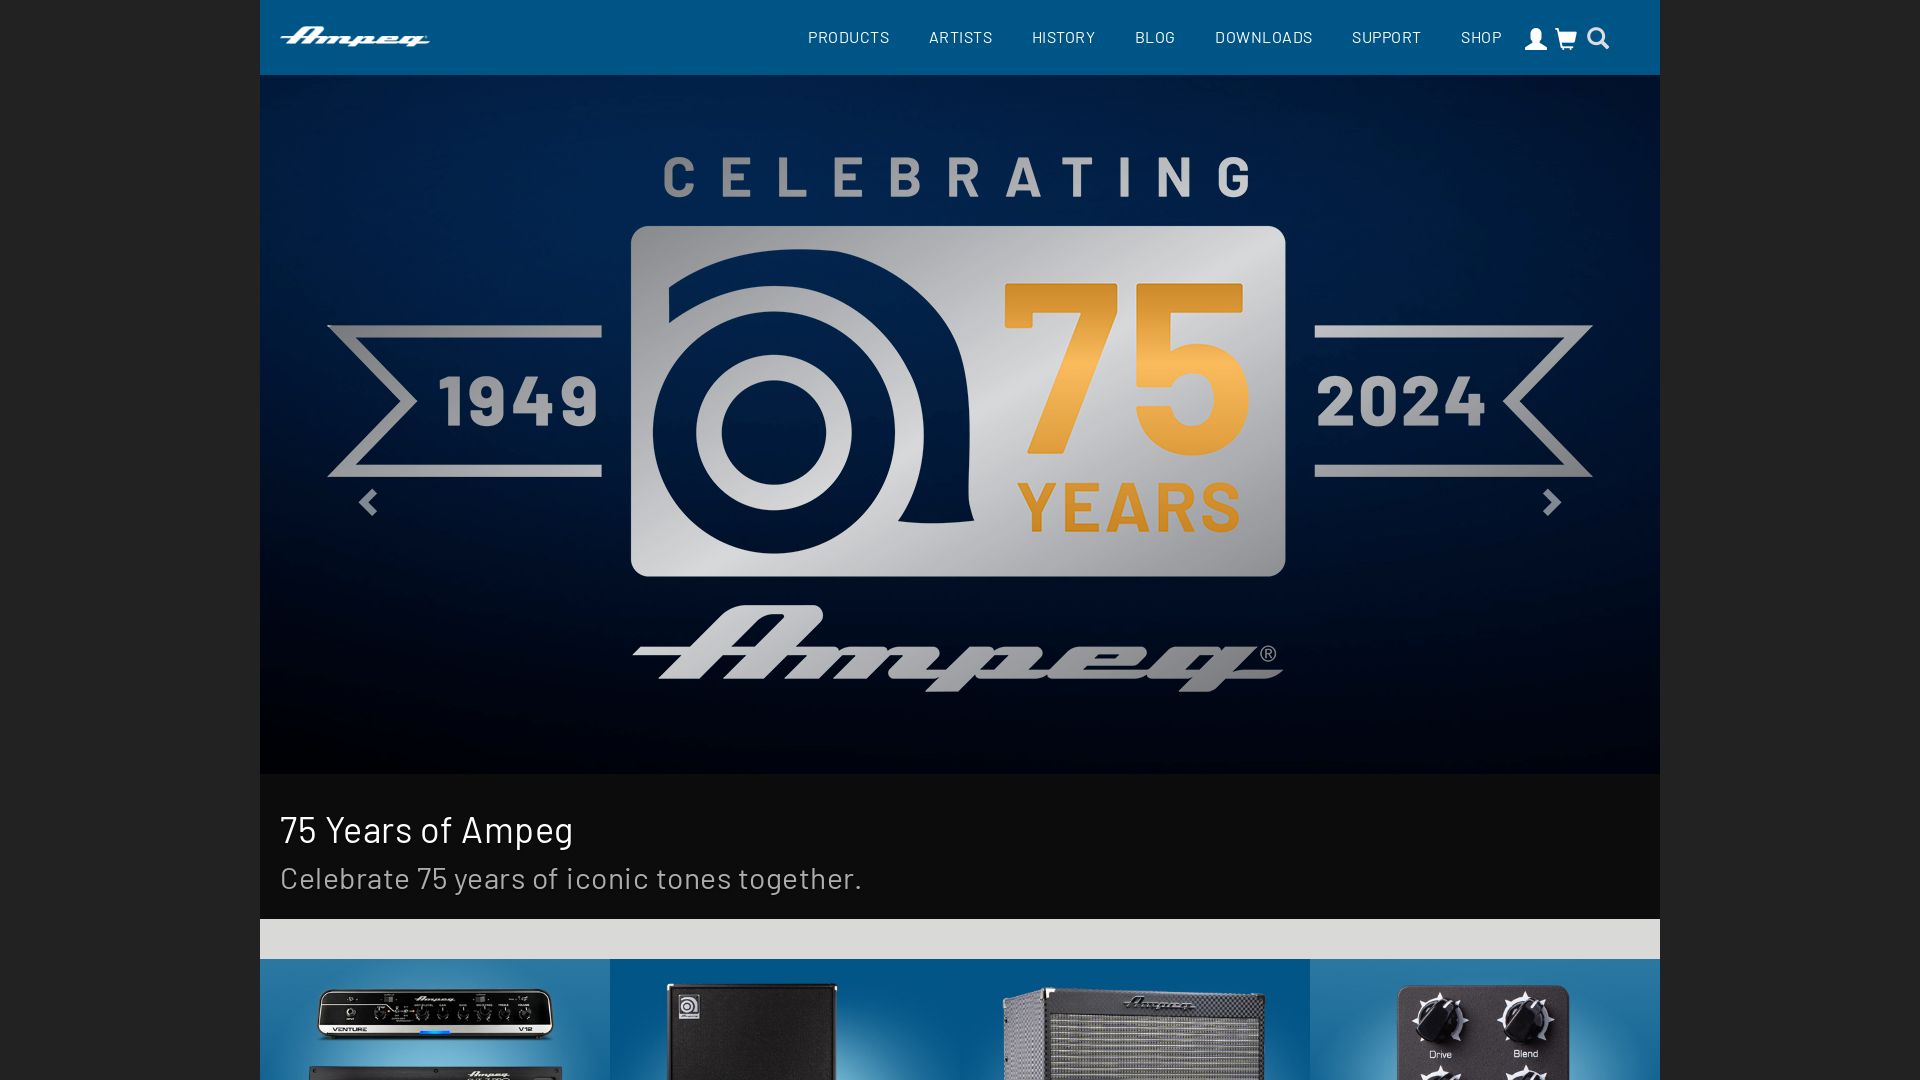